Tests drag and drop functionality by dragging an Angular image element and dropping it into a designated drop area

Starting URL: http://demo.automationtesting.in/Static.html

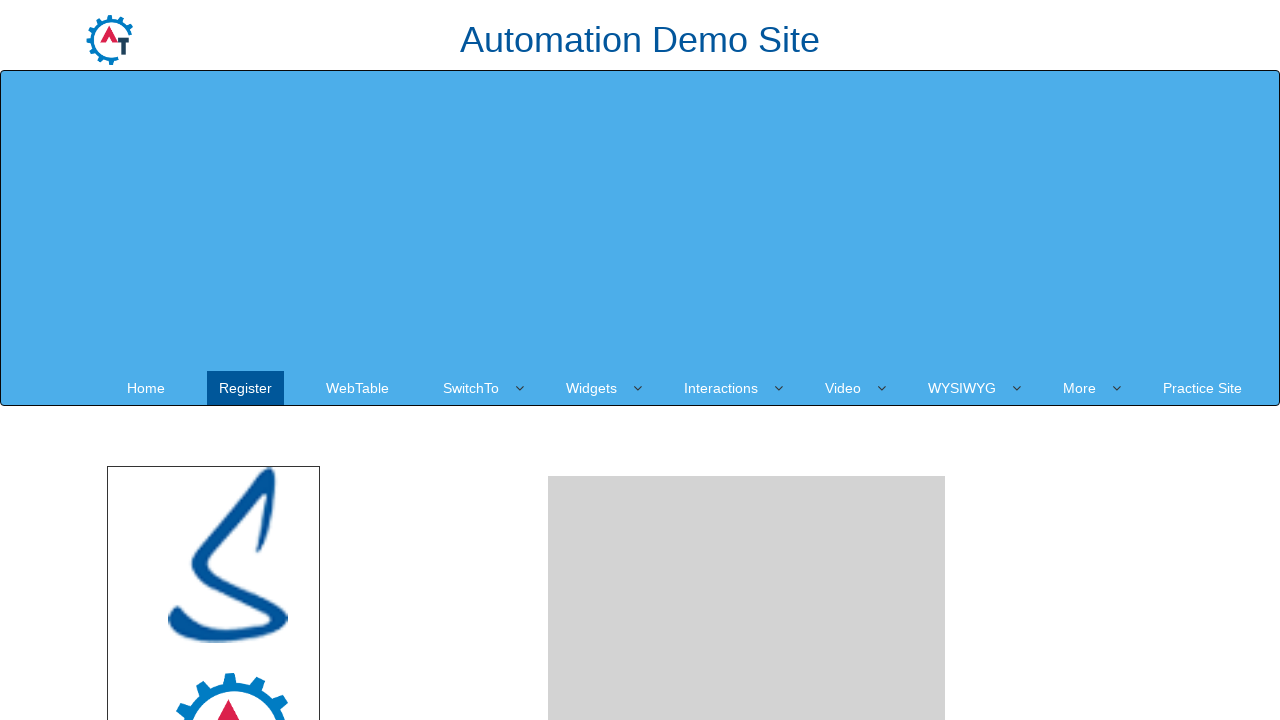

Located the Angular image element for dragging
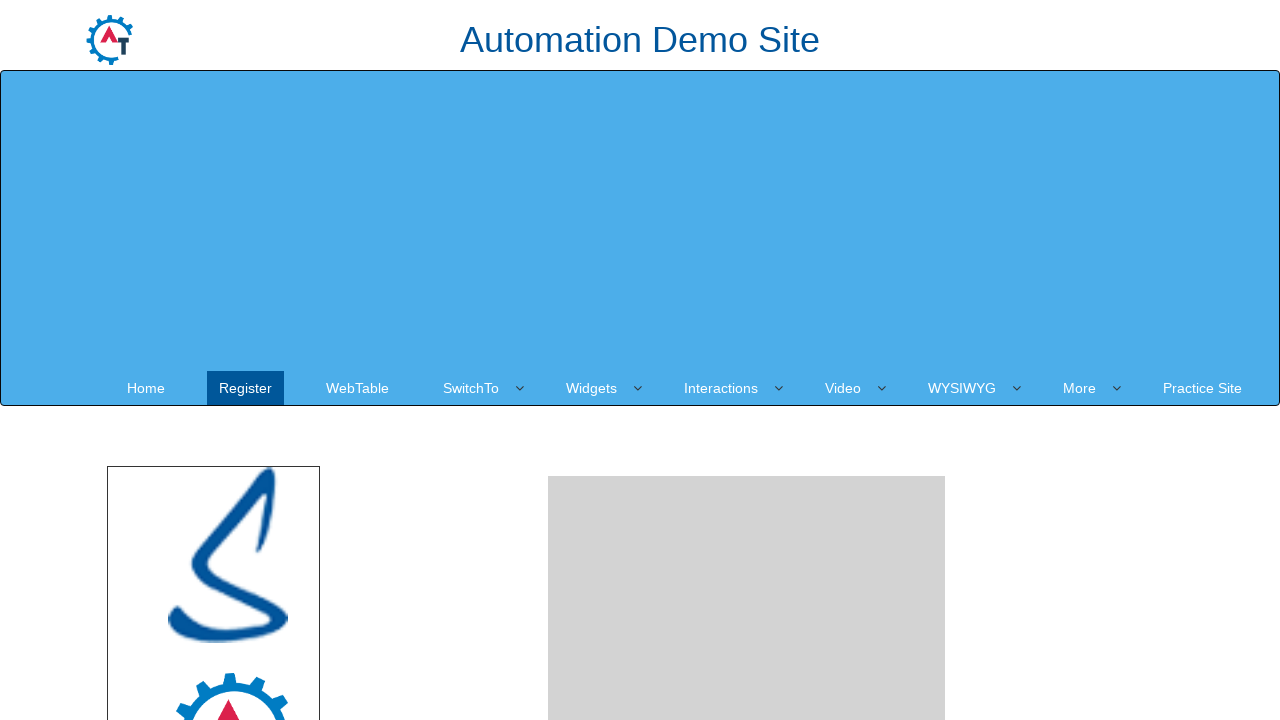

Located the drop area target element
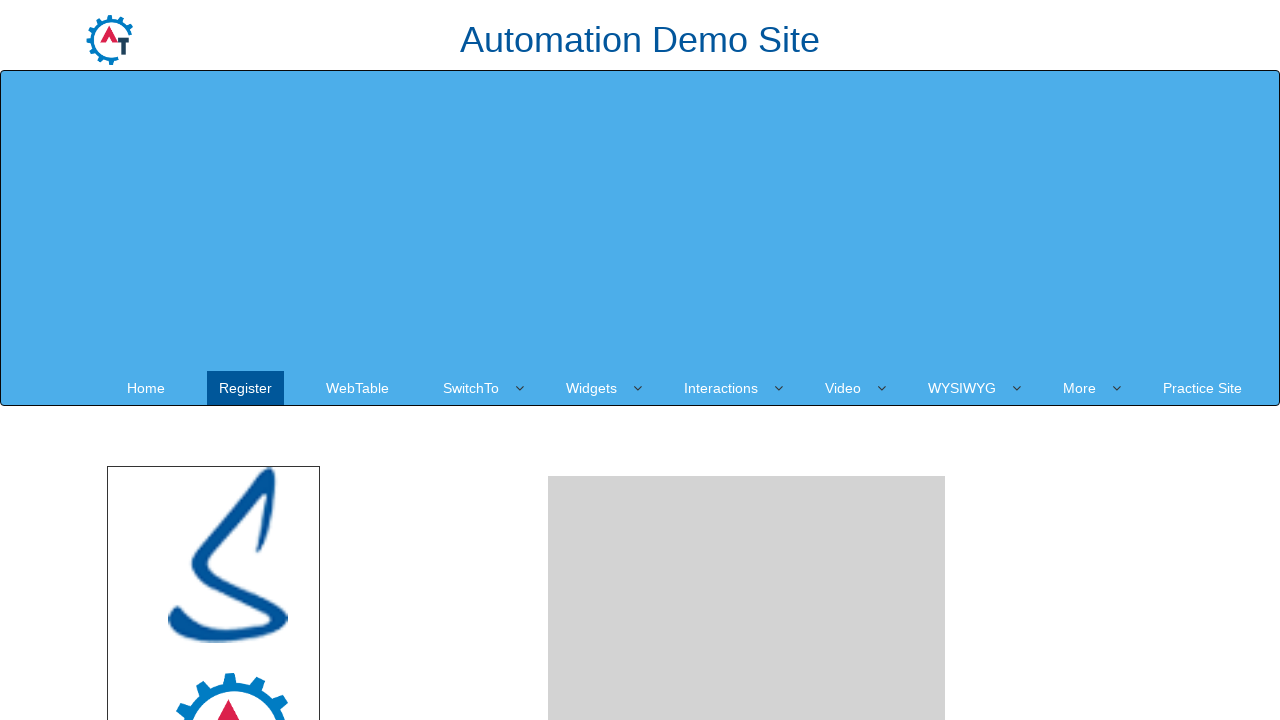

Dragged Angular image element and dropped it into the drop area at (747, 481)
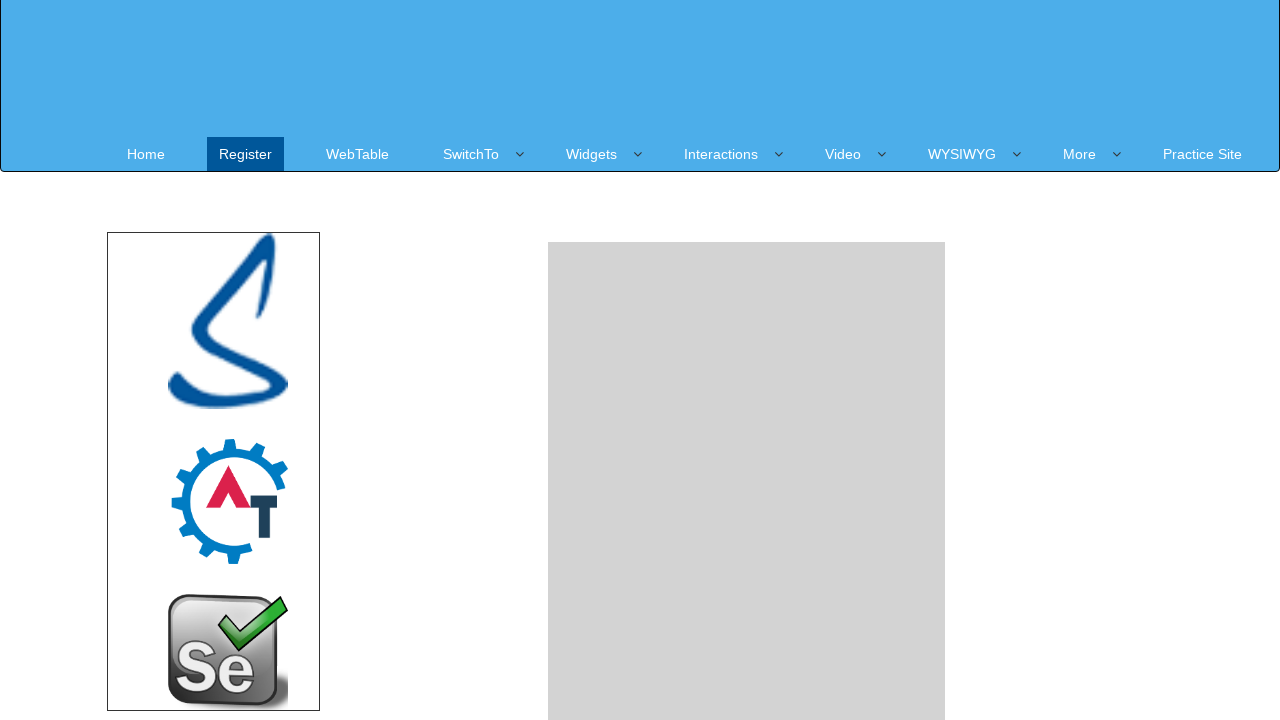

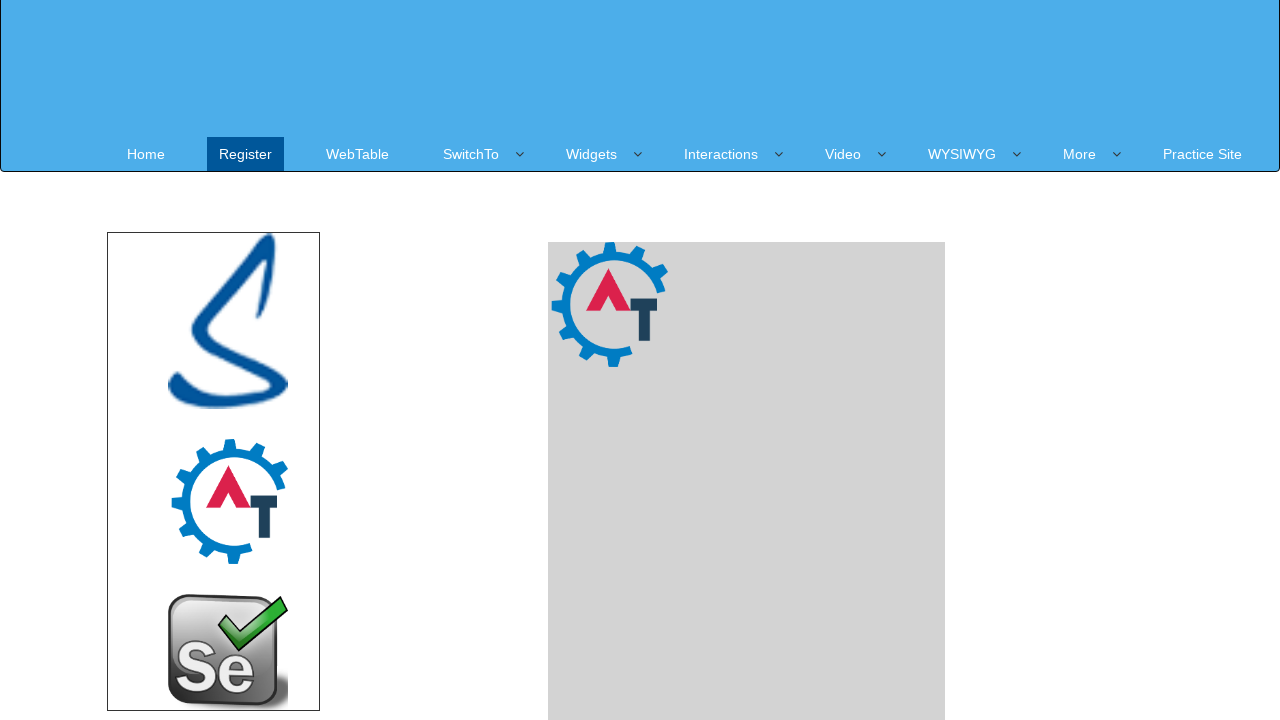